Tests dismissing a JavaScript confirm dialog by clicking a button and canceling the confirm dialog

Starting URL: https://automationfc.github.io/basic-form/index.html

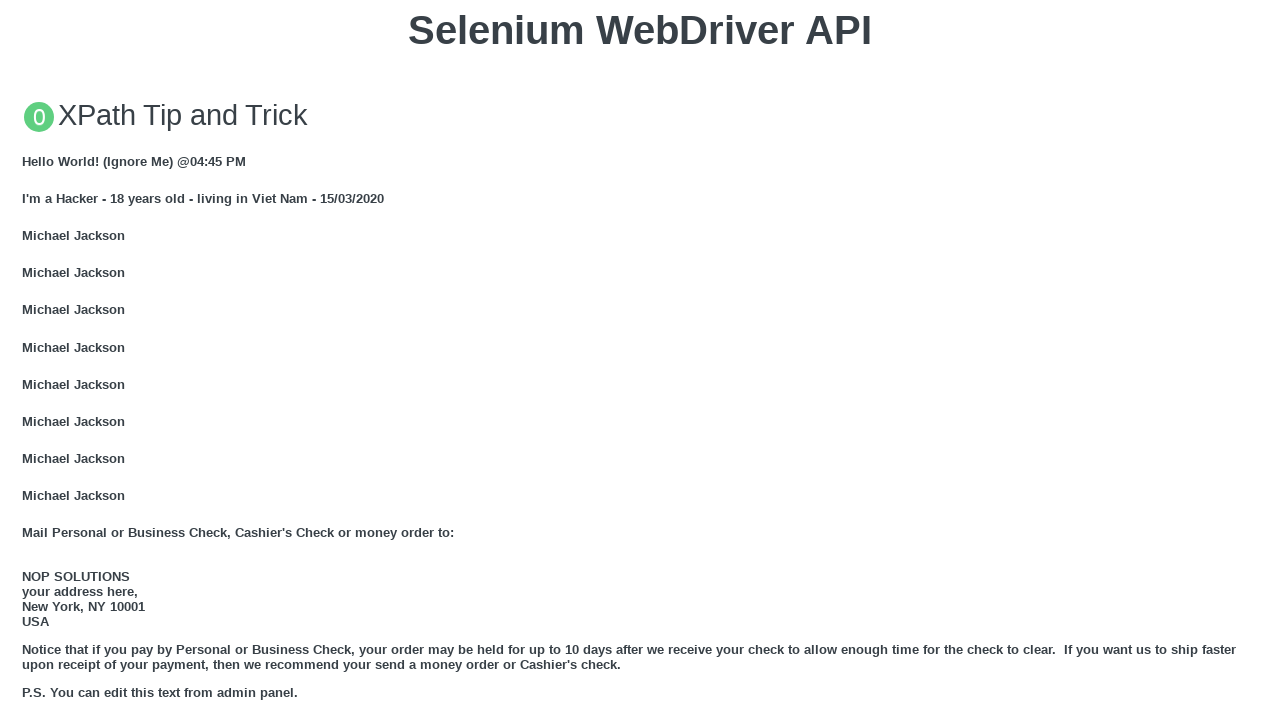

Clicked button to trigger JavaScript confirm dialog at (640, 360) on xpath=//button[text()='Click for JS Confirm']
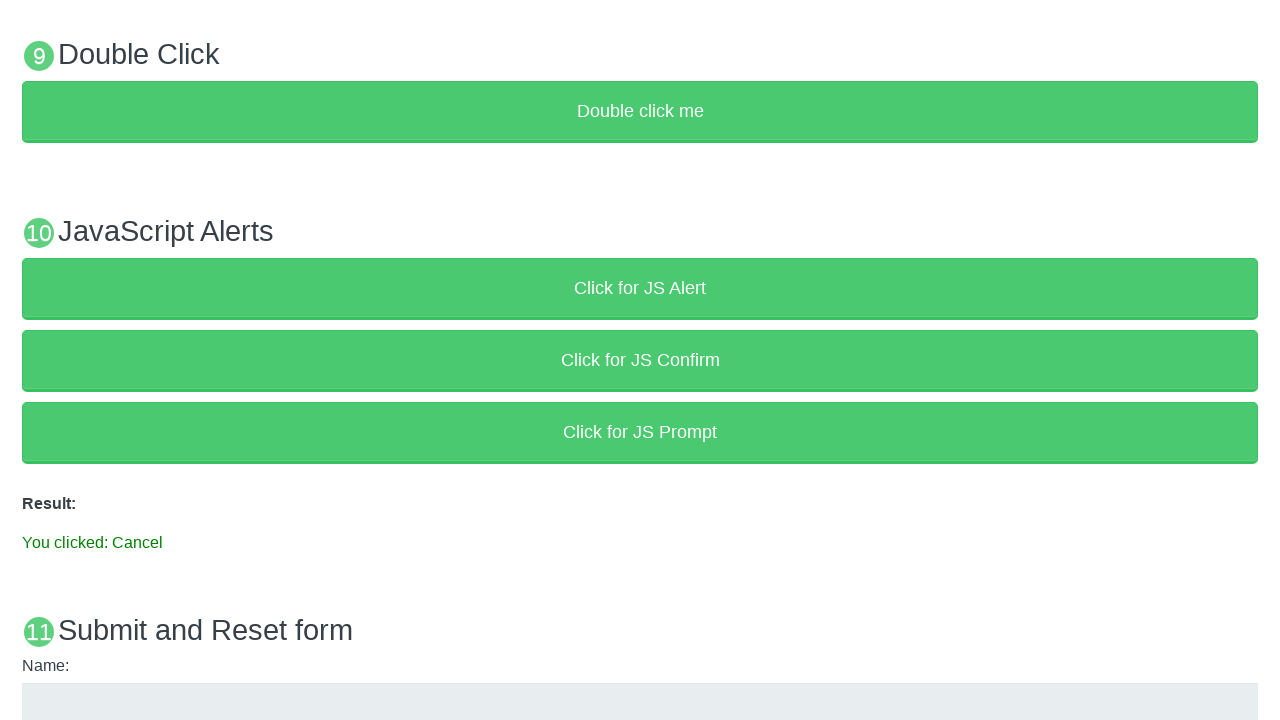

Set up dialog handler to dismiss confirm dialog
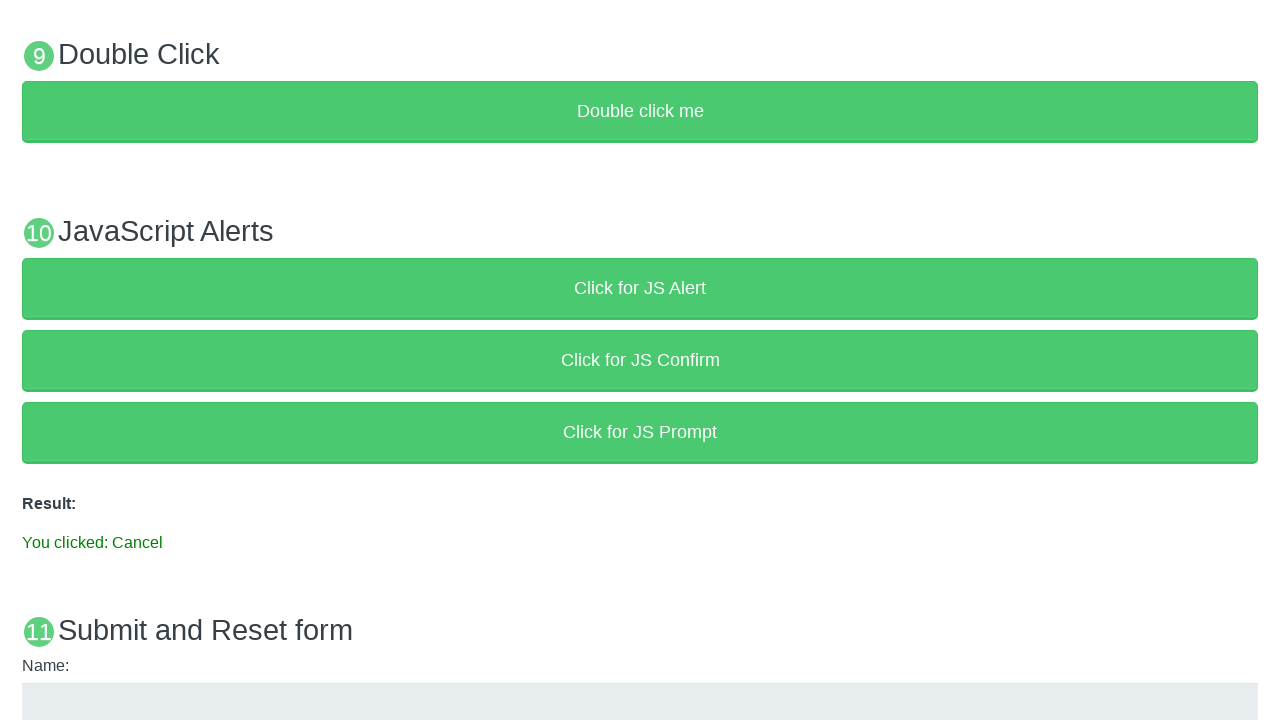

Verified result message displays 'You clicked: Cancel'
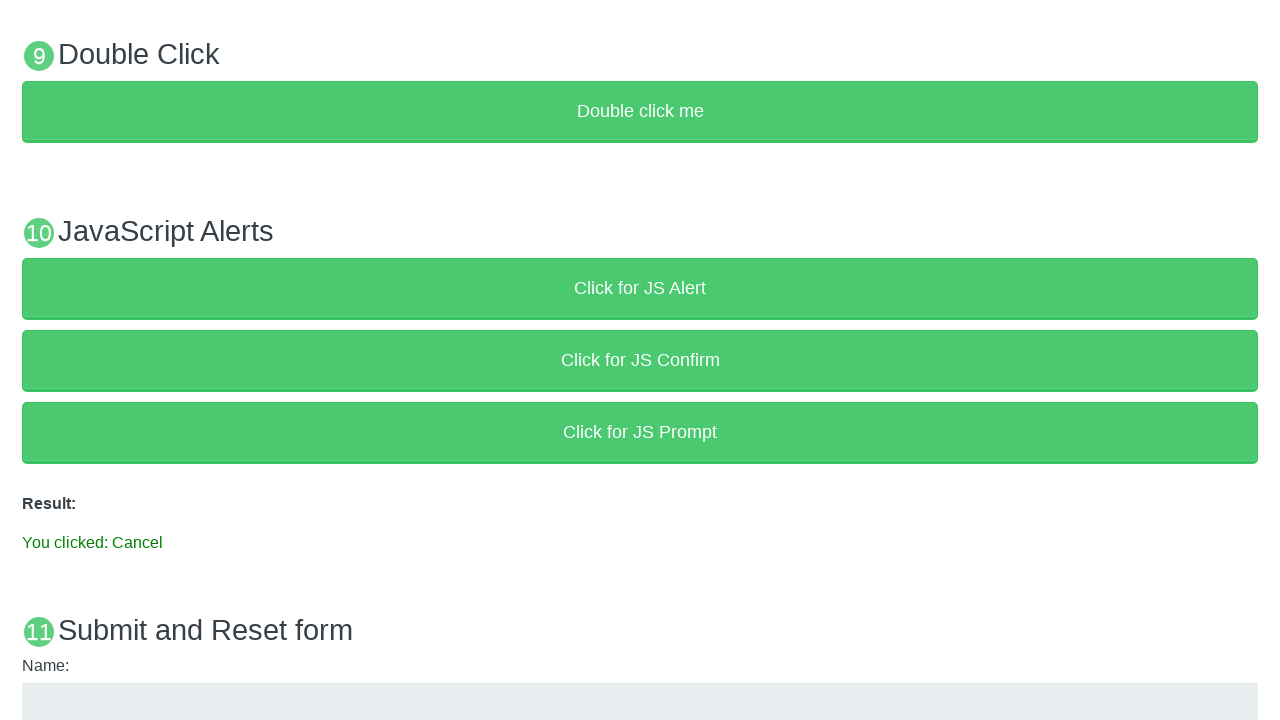

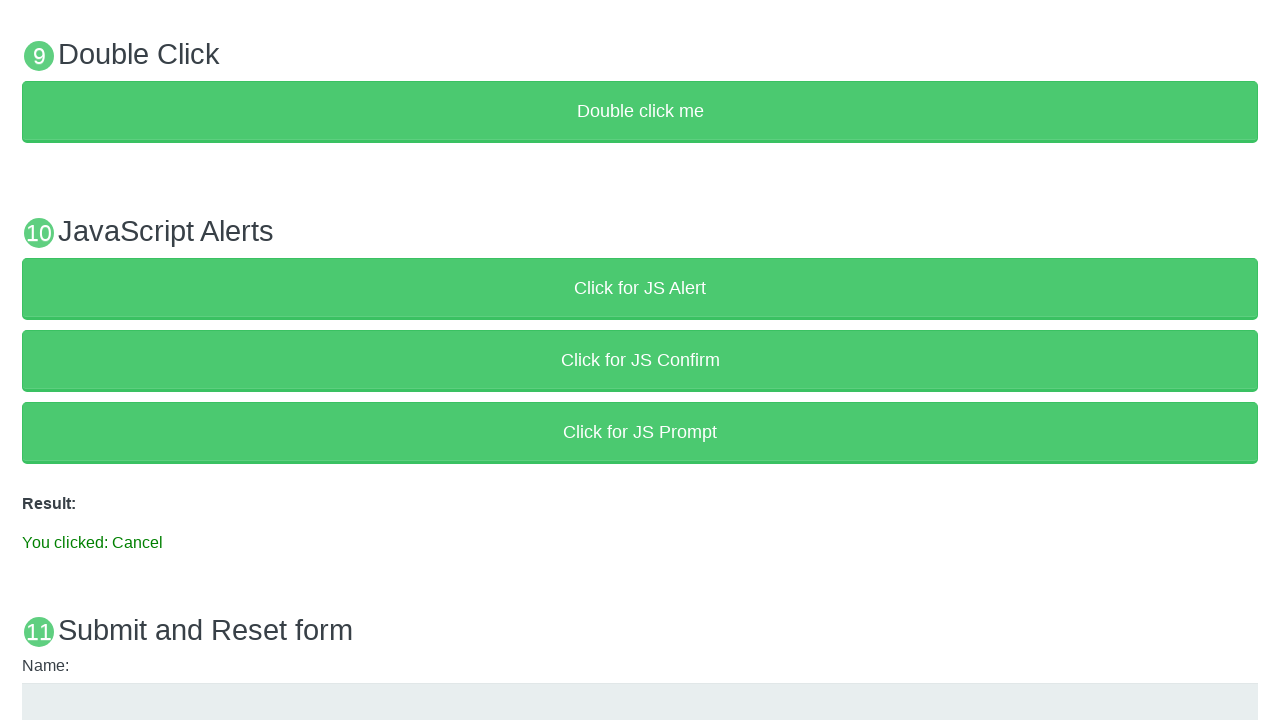